Tests submitting a feedback form by filling all fields and clicking the submit button, then waiting for confirmation

Starting URL: http://zero.webappsecurity.com/index.html

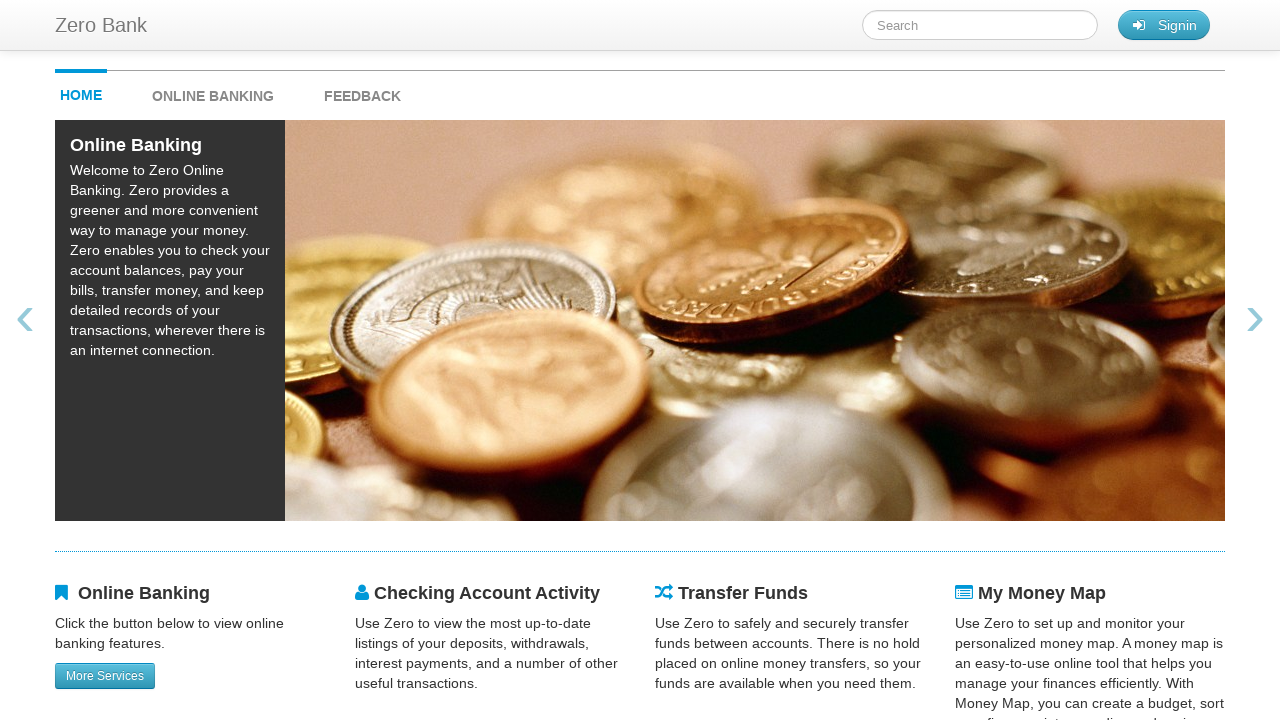

Clicked feedback link at (362, 91) on #feedback
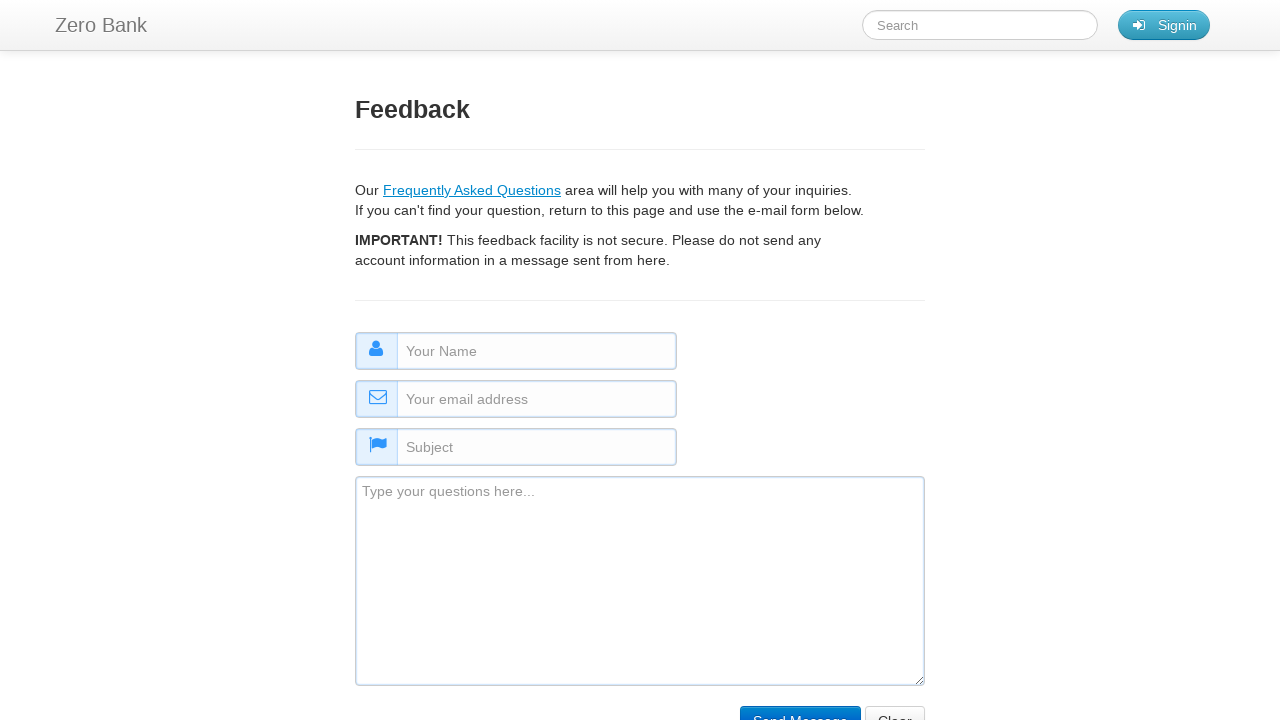

Filled name field with 'some name' on #name
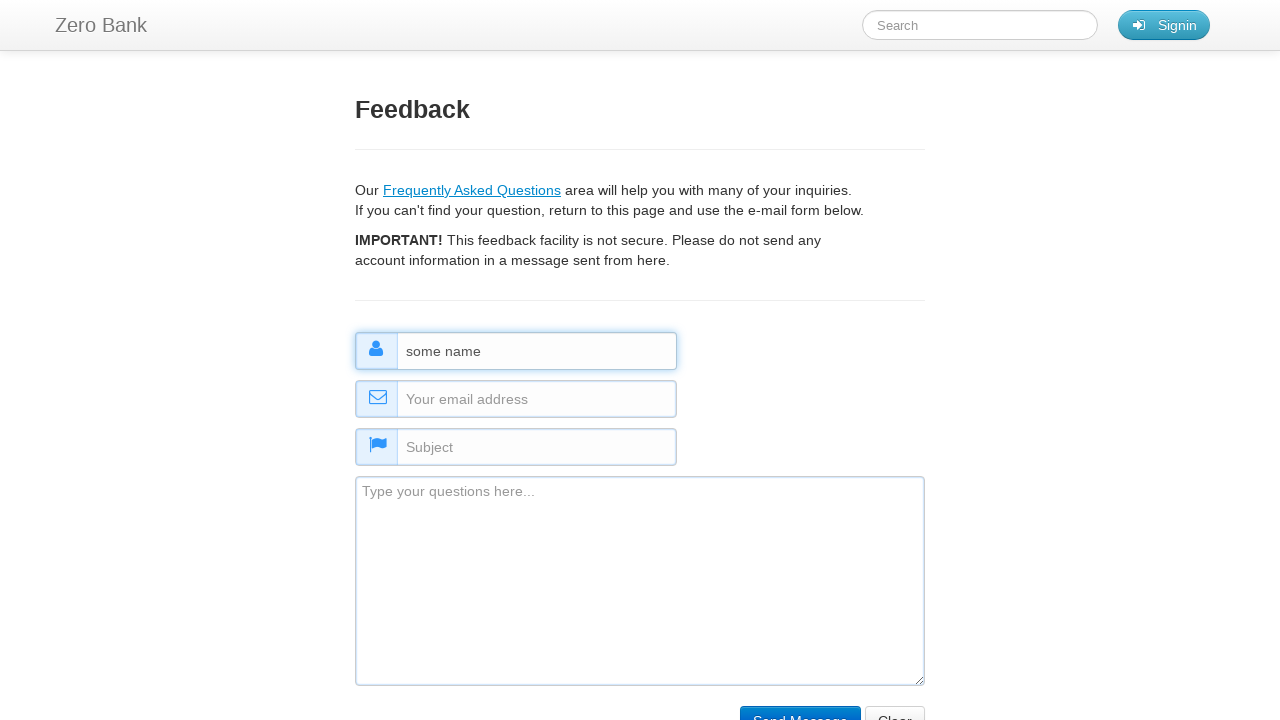

Filled email field with 'some email@email.com' on #email
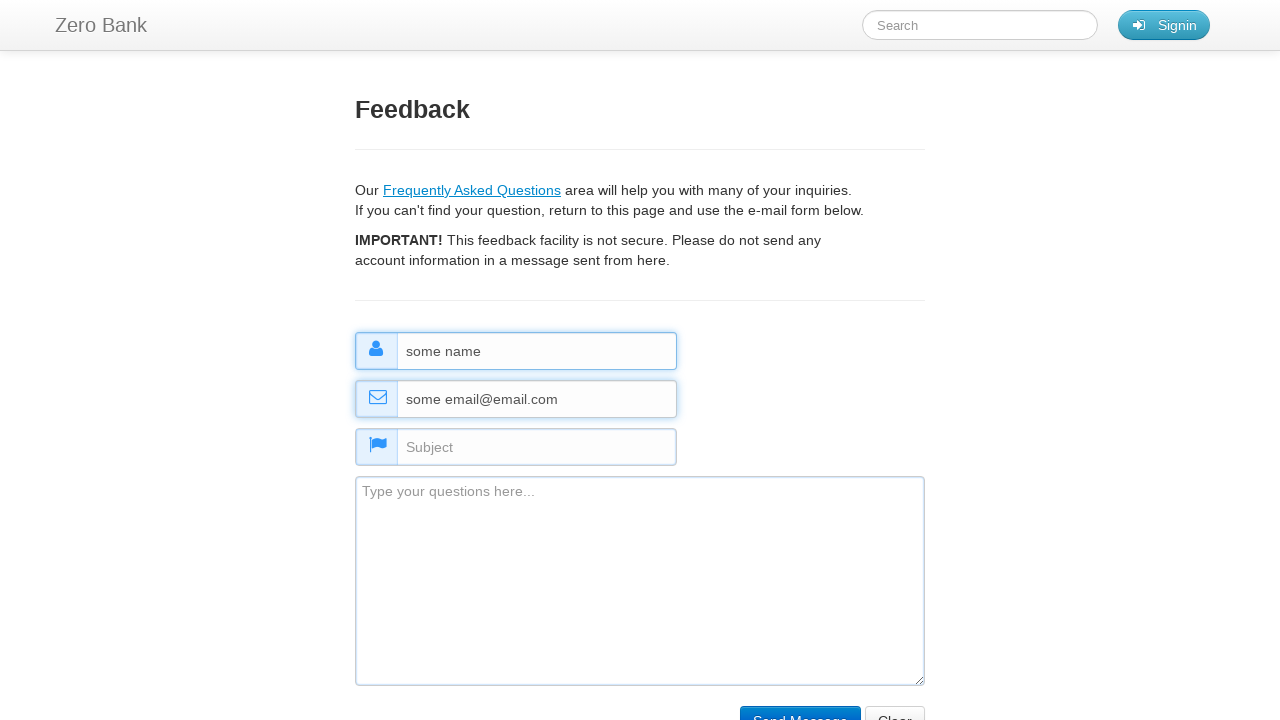

Filled subject field with 'some subject' on #subject
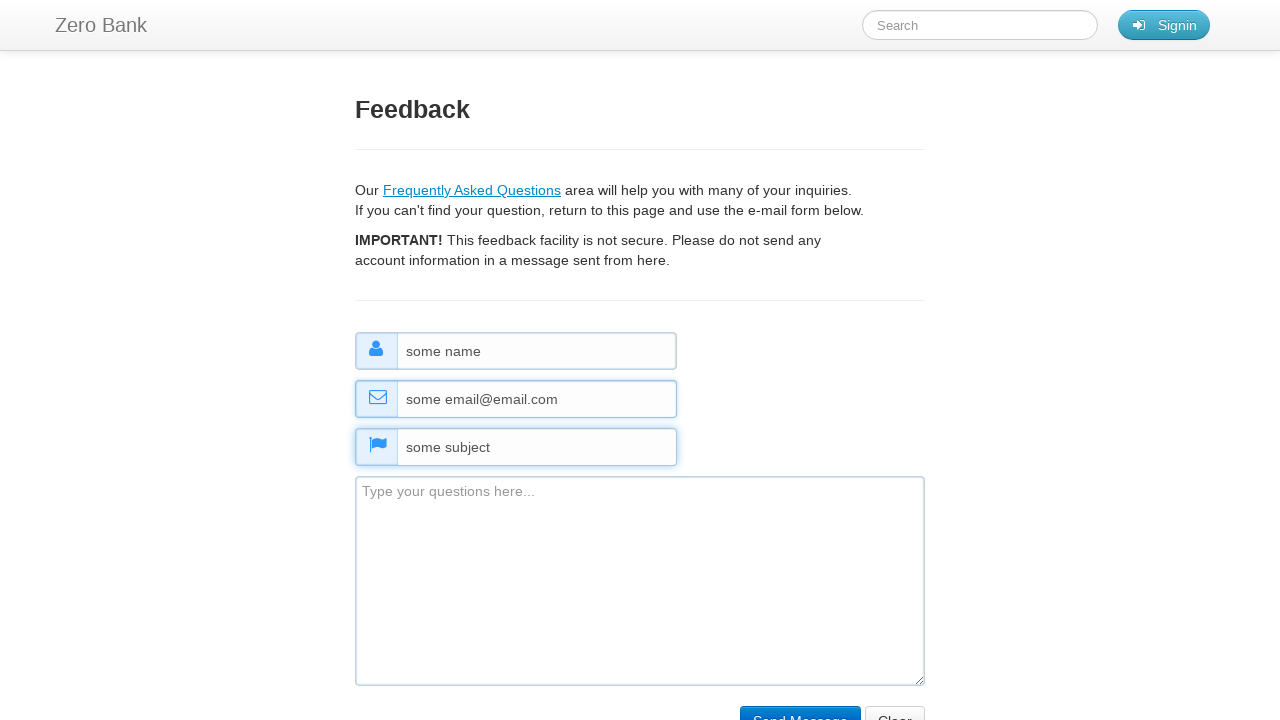

Filled comment field with feedback text on #comment
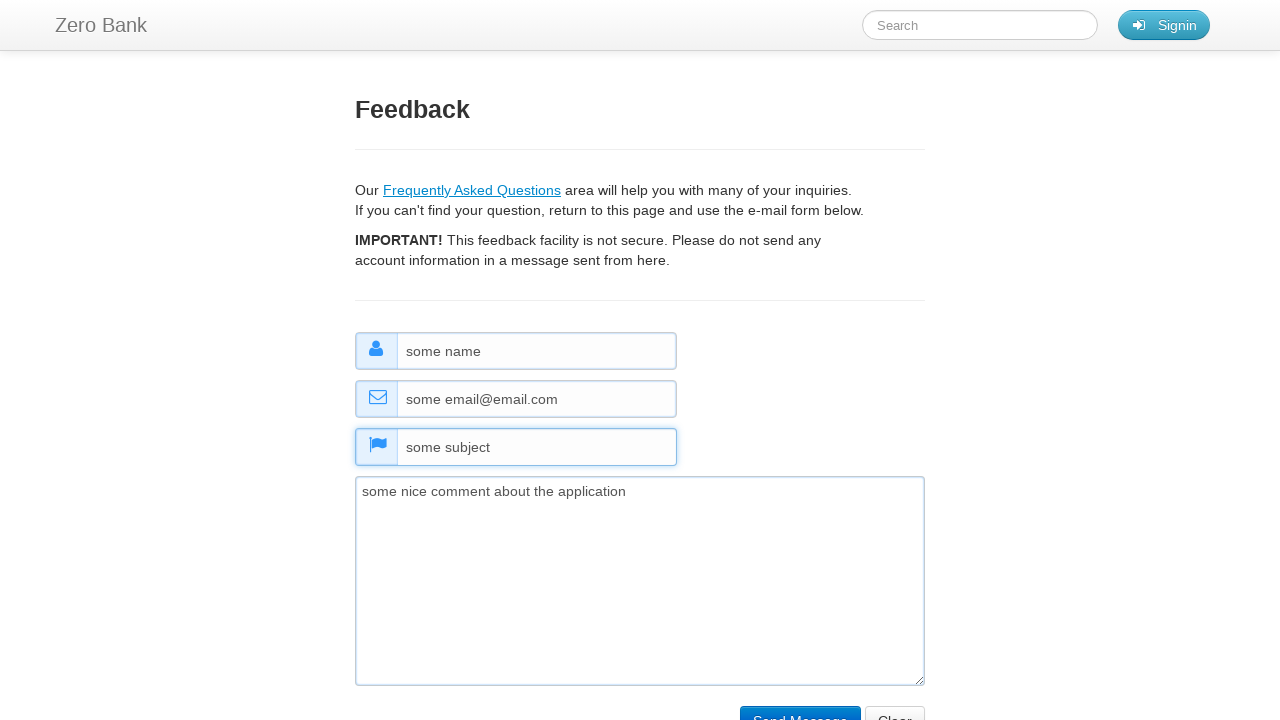

Clicked submit button to send feedback form at (800, 705) on input[type='submit']
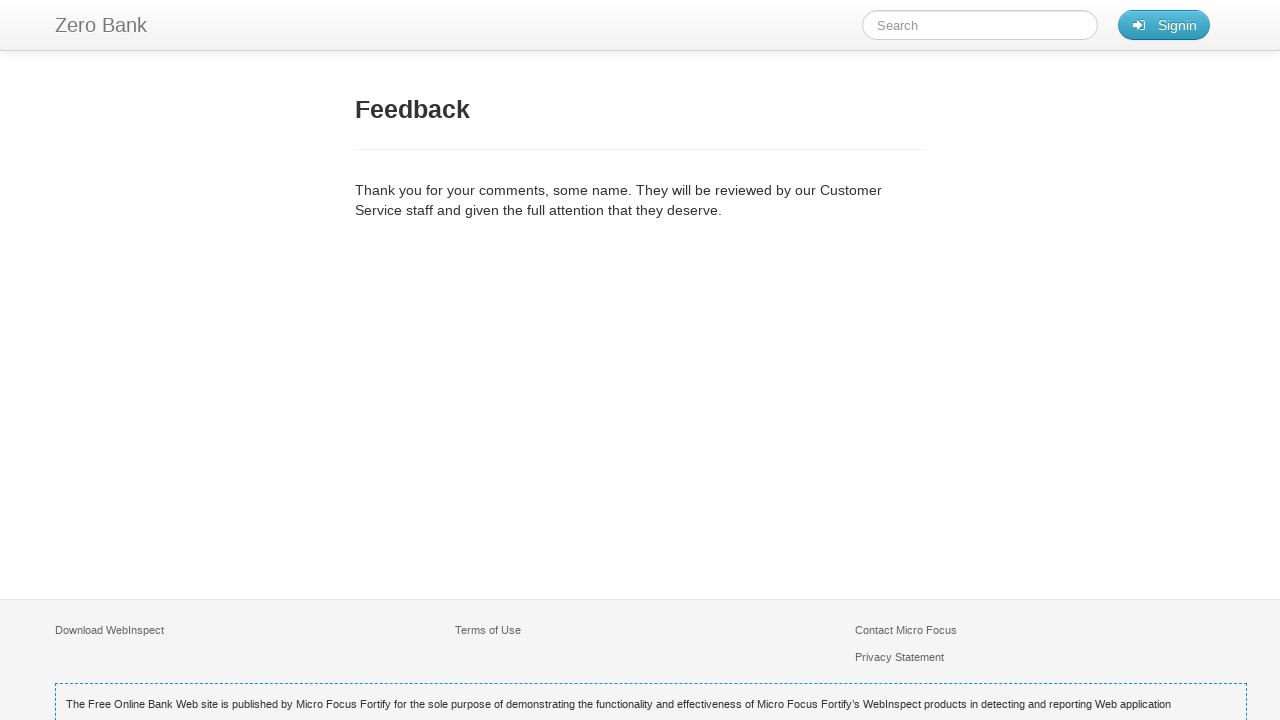

Feedback confirmation page loaded successfully
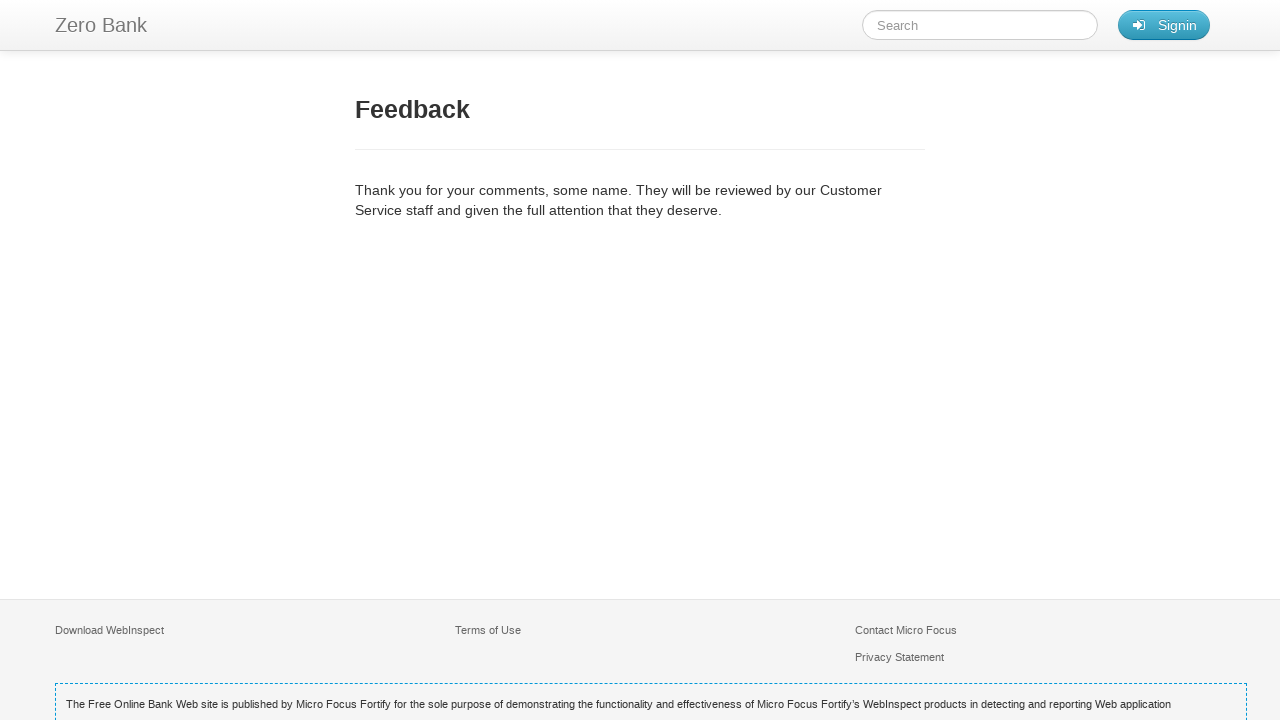

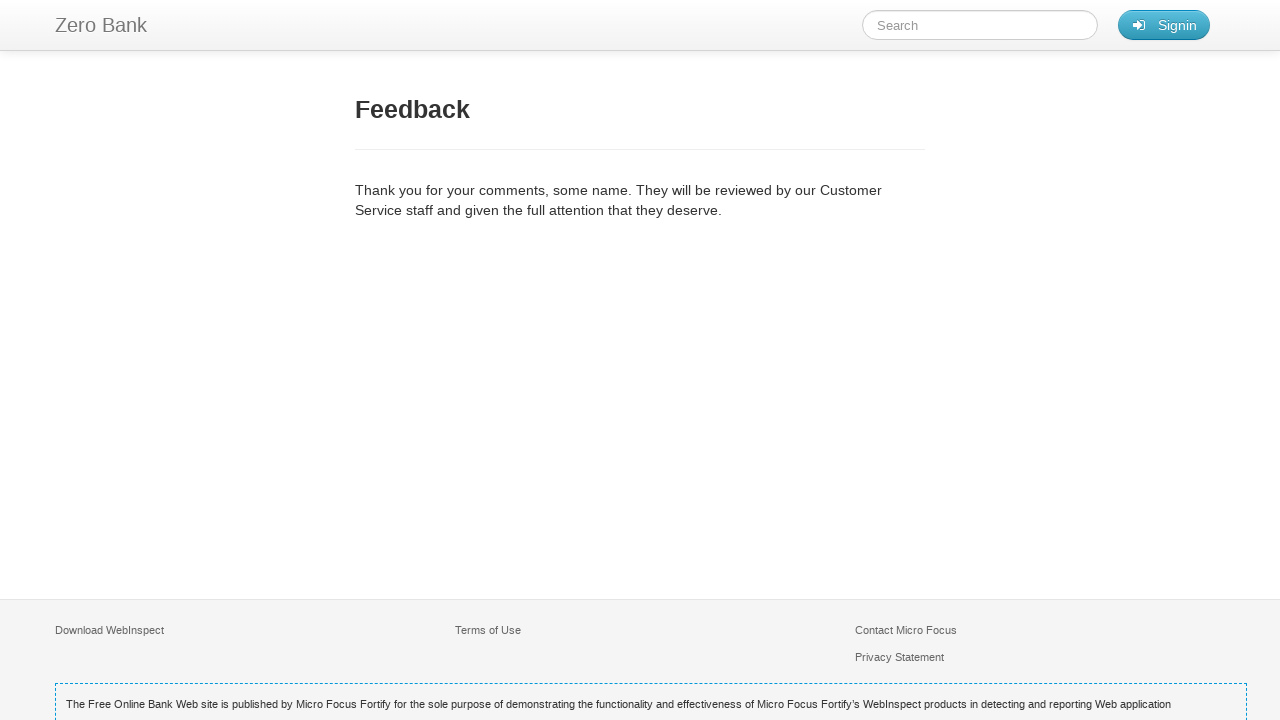